Tests dynamic loading functionality by clicking the Start button and waiting for hidden content to become visible

Starting URL: https://the-internet.herokuapp.com/dynamic_loading/1

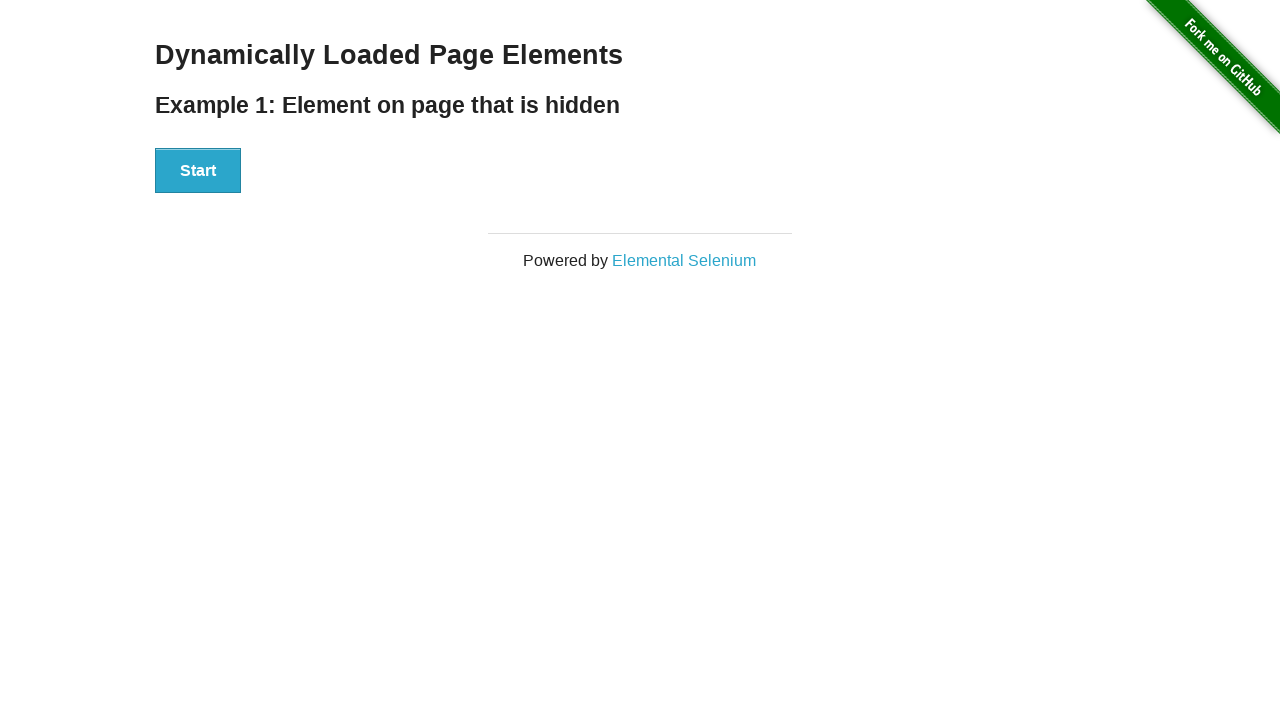

Clicked the Start button to trigger dynamic loading at (198, 171) on text=Start
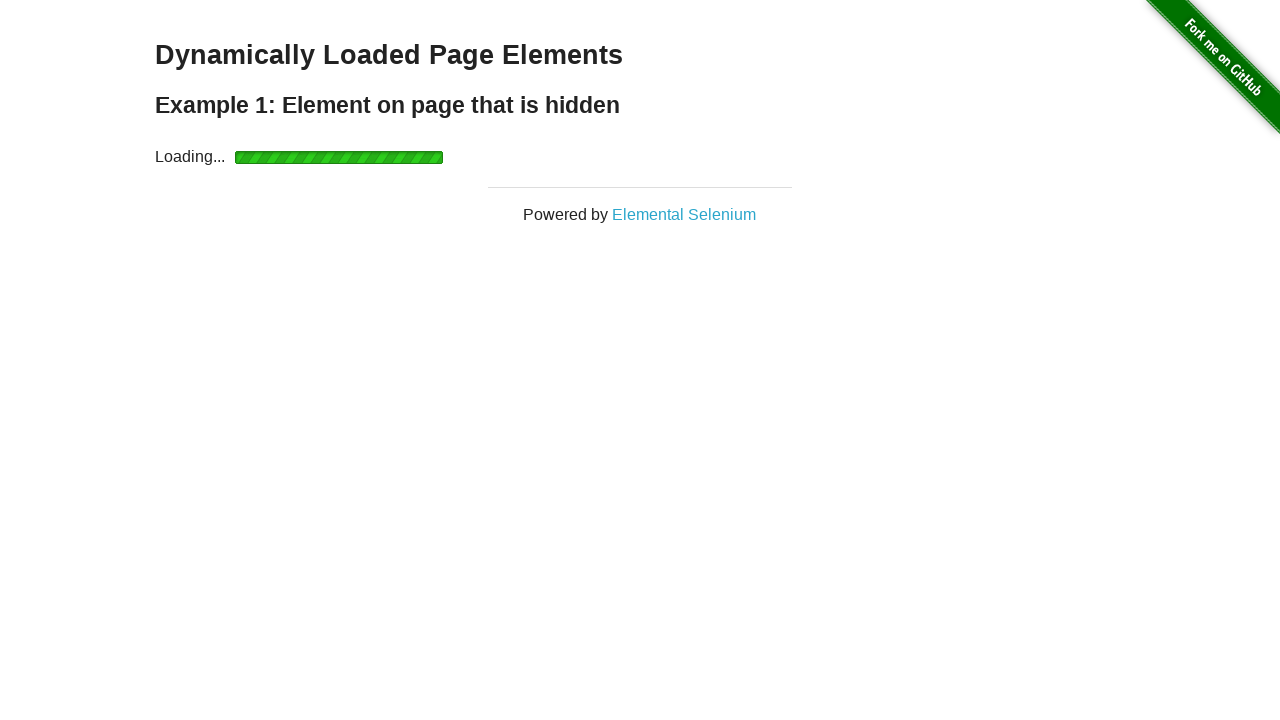

Dynamically loaded 'Hello World!' content became visible
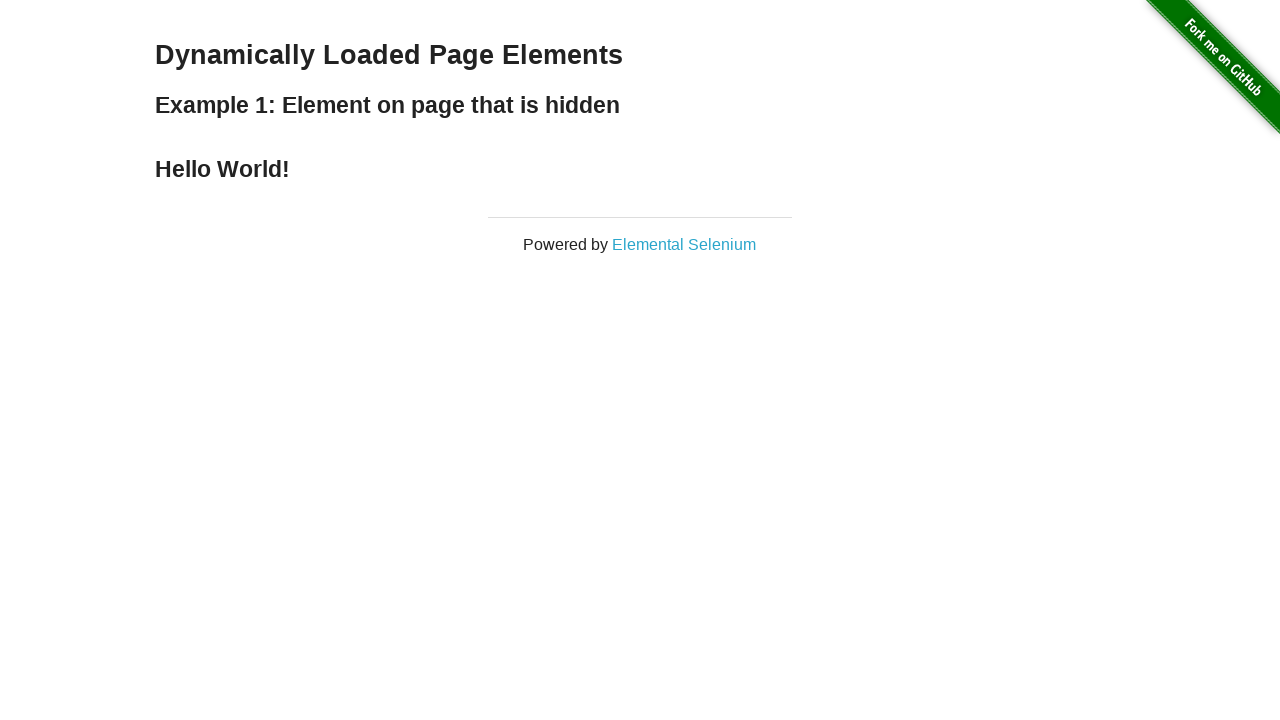

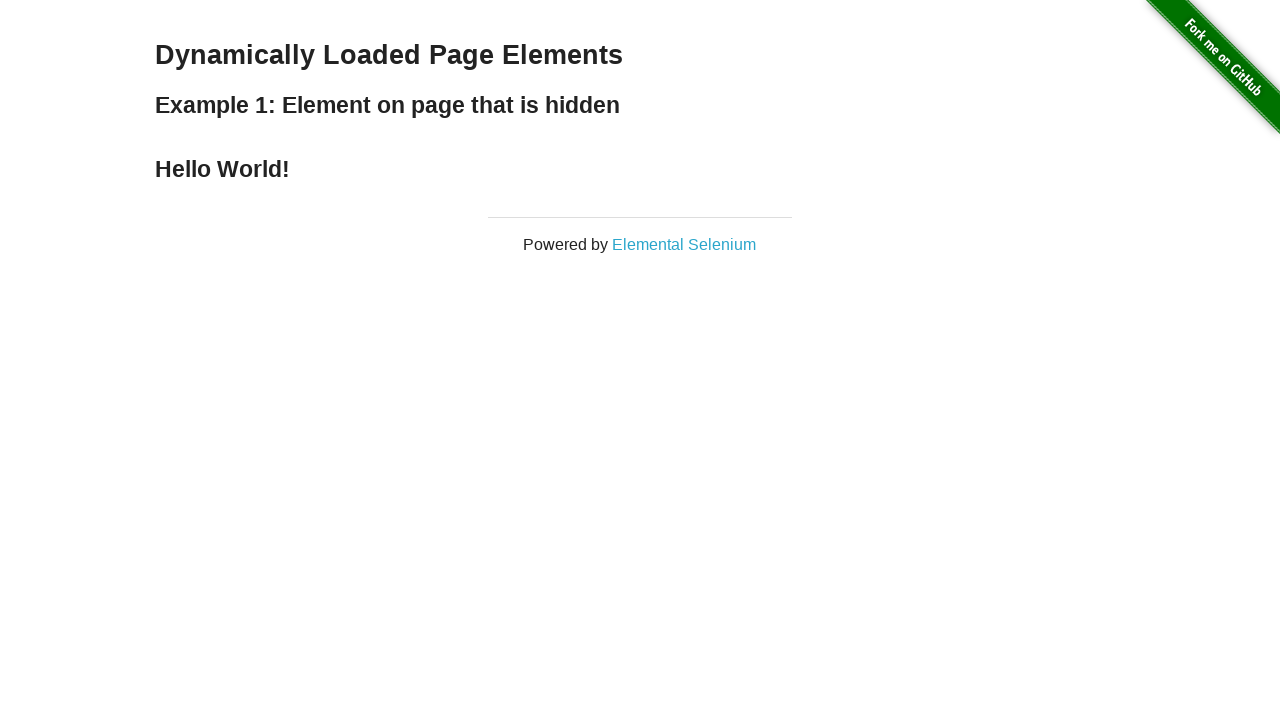